Tests login functionality on SauceDemo by filling username and password fields and clicking the login button

Starting URL: https://www.saucedemo.com/

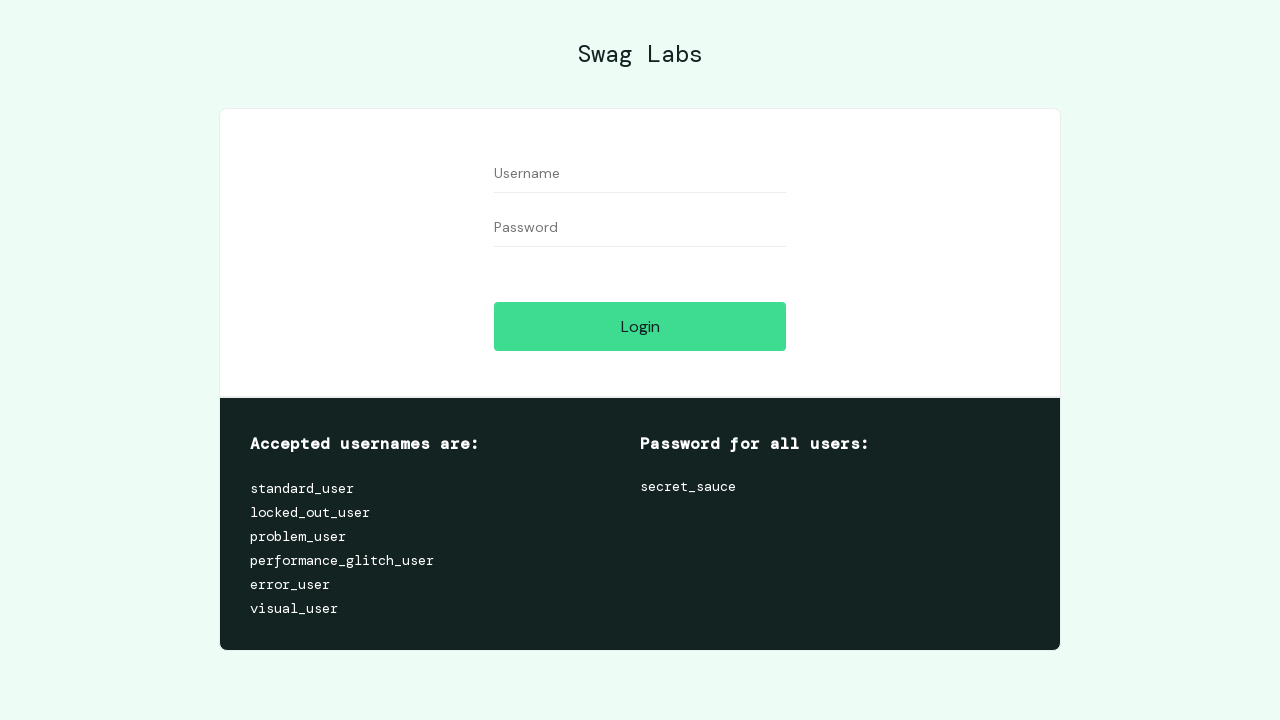

Filled username field with 'standard_user' on xpath=//form//div[1]//input
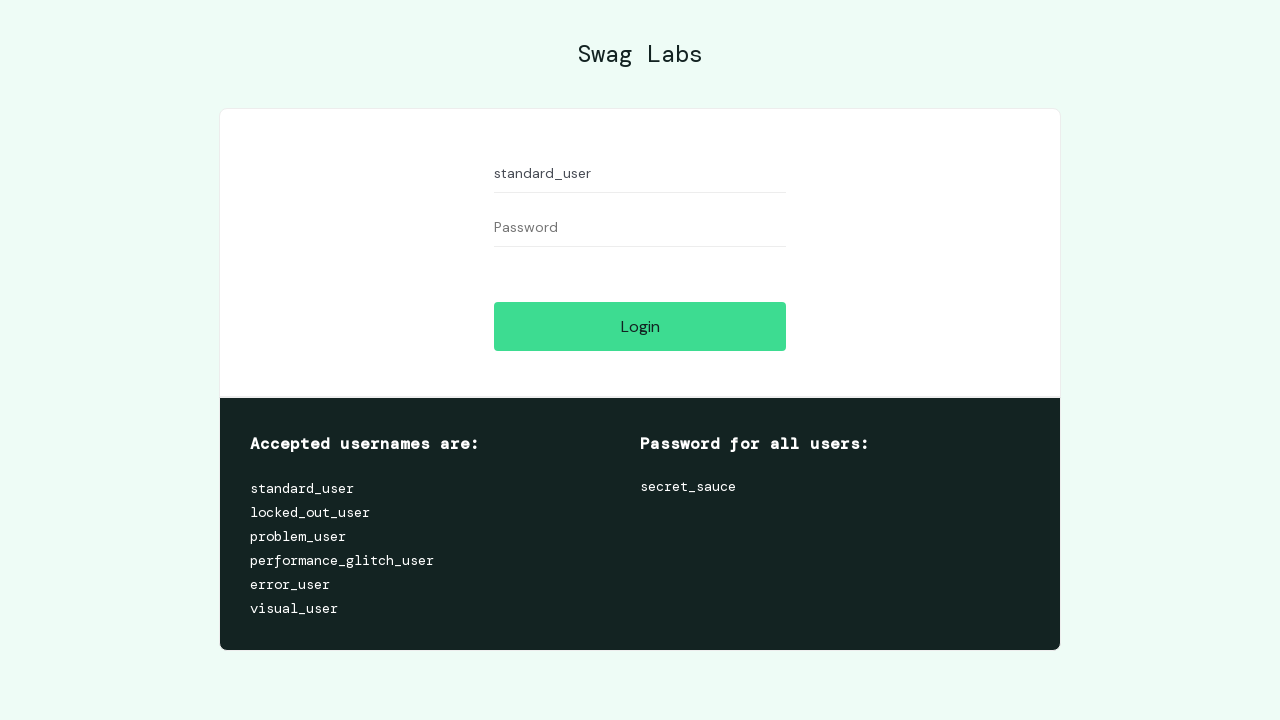

Filled password field with 'secret_sauce' on xpath=//form//div[2]//input
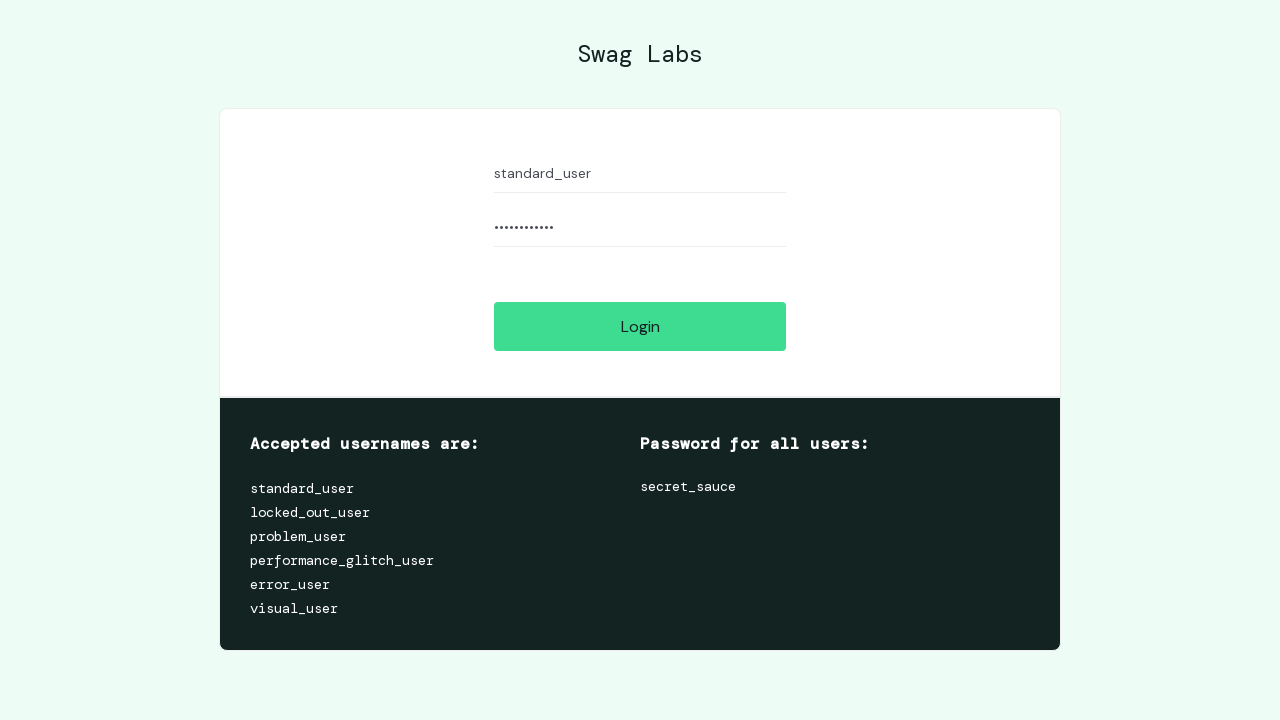

Clicked login button at (640, 326) on xpath=/html/body/div/div/div[2]/div[1]/div[1]/div/form/input
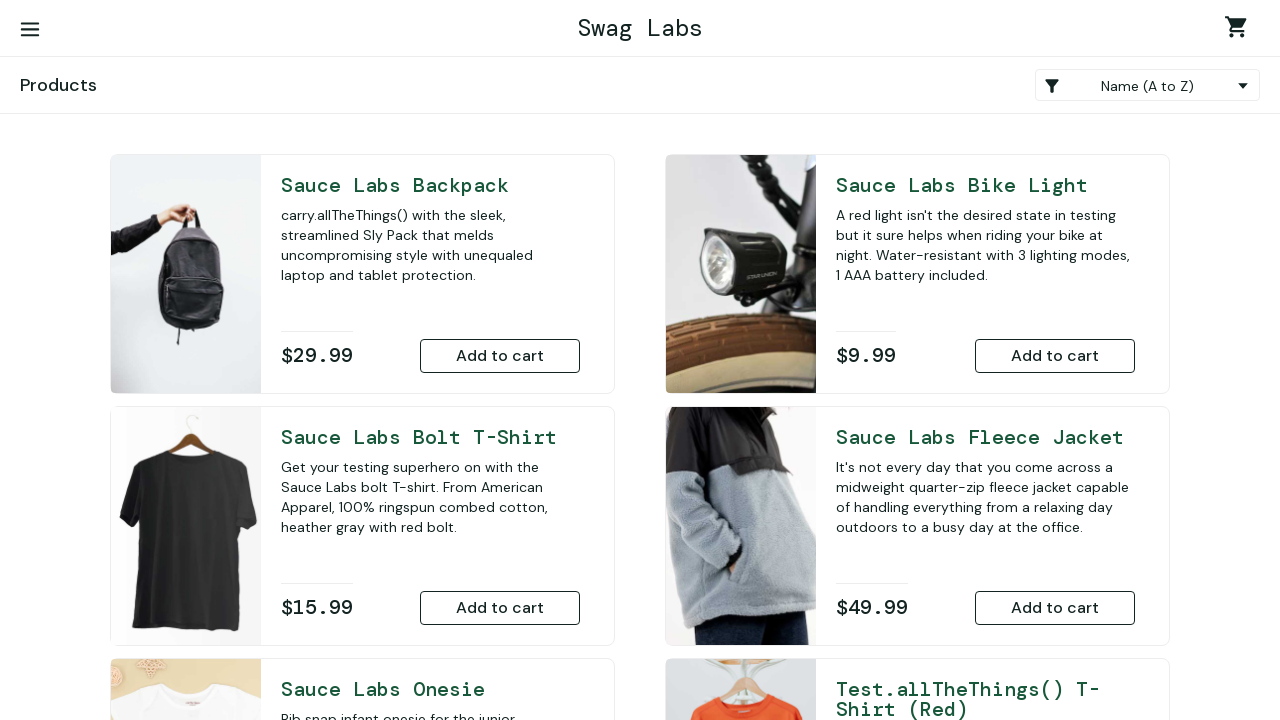

Waited for page to load after login (networkidle)
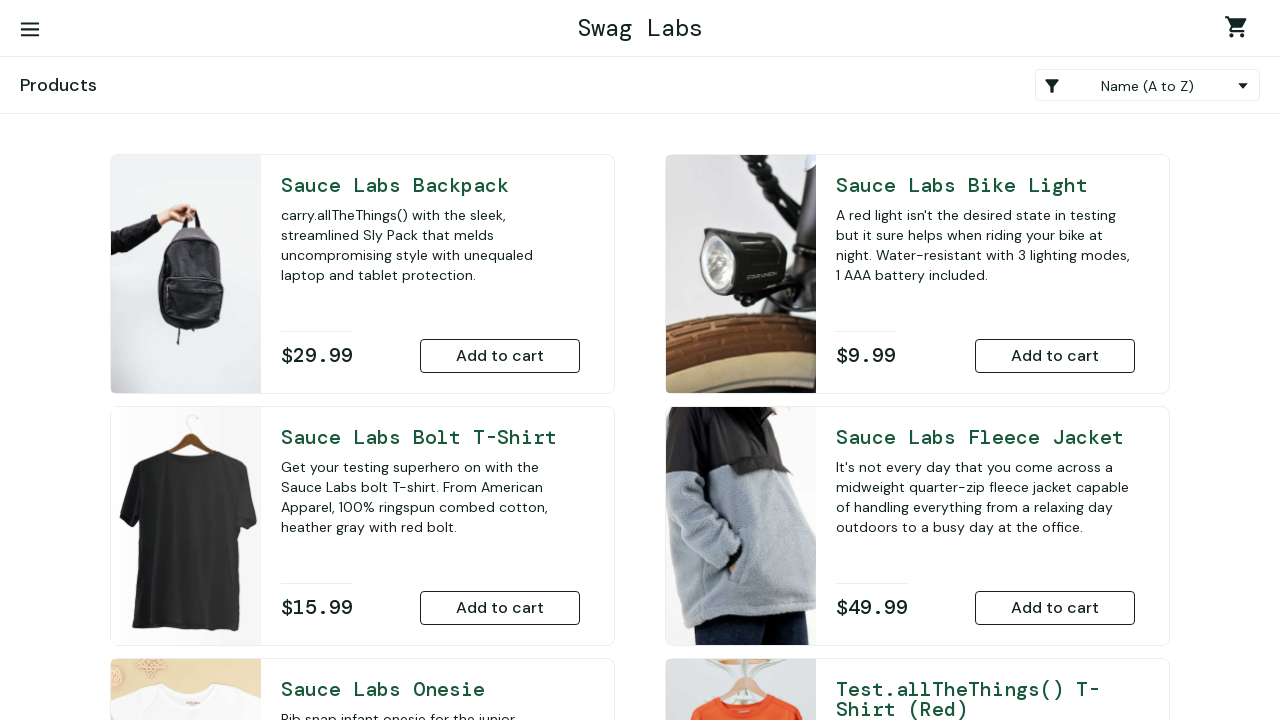

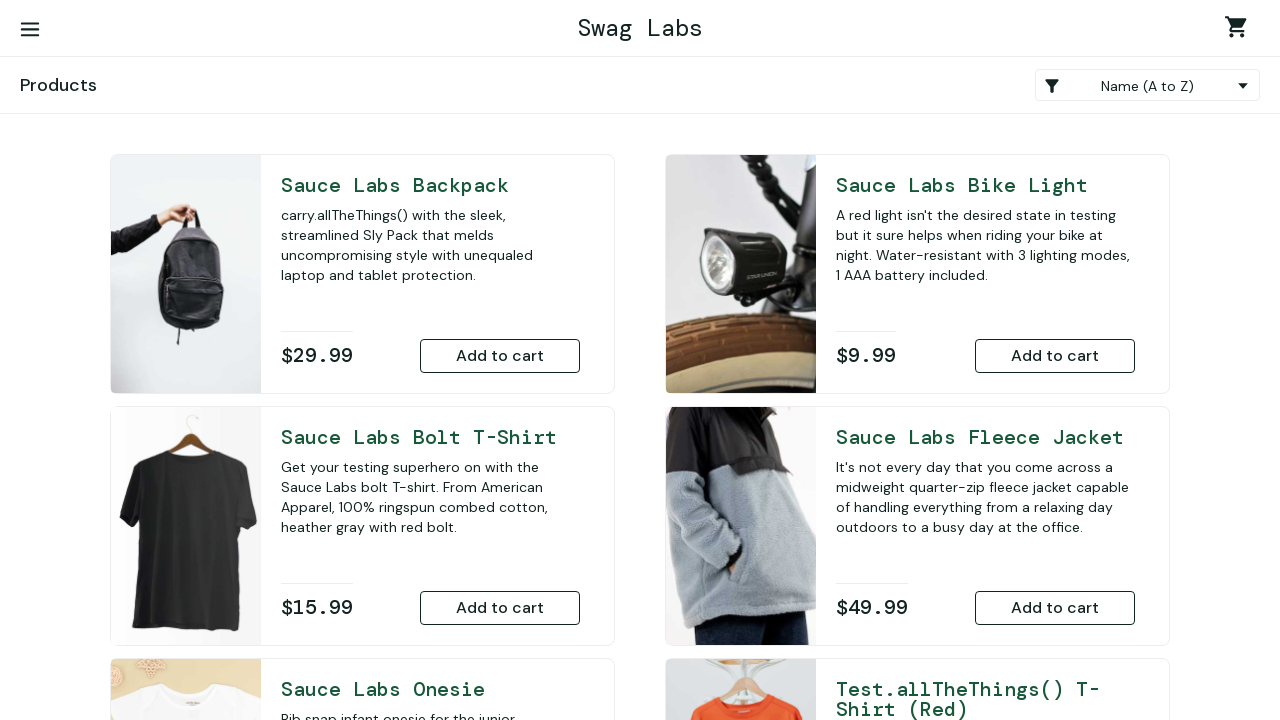